Navigates to Gmail's homepage and clicks on the Privacy link to access the privacy policy page.

Starting URL: http://gmail.com

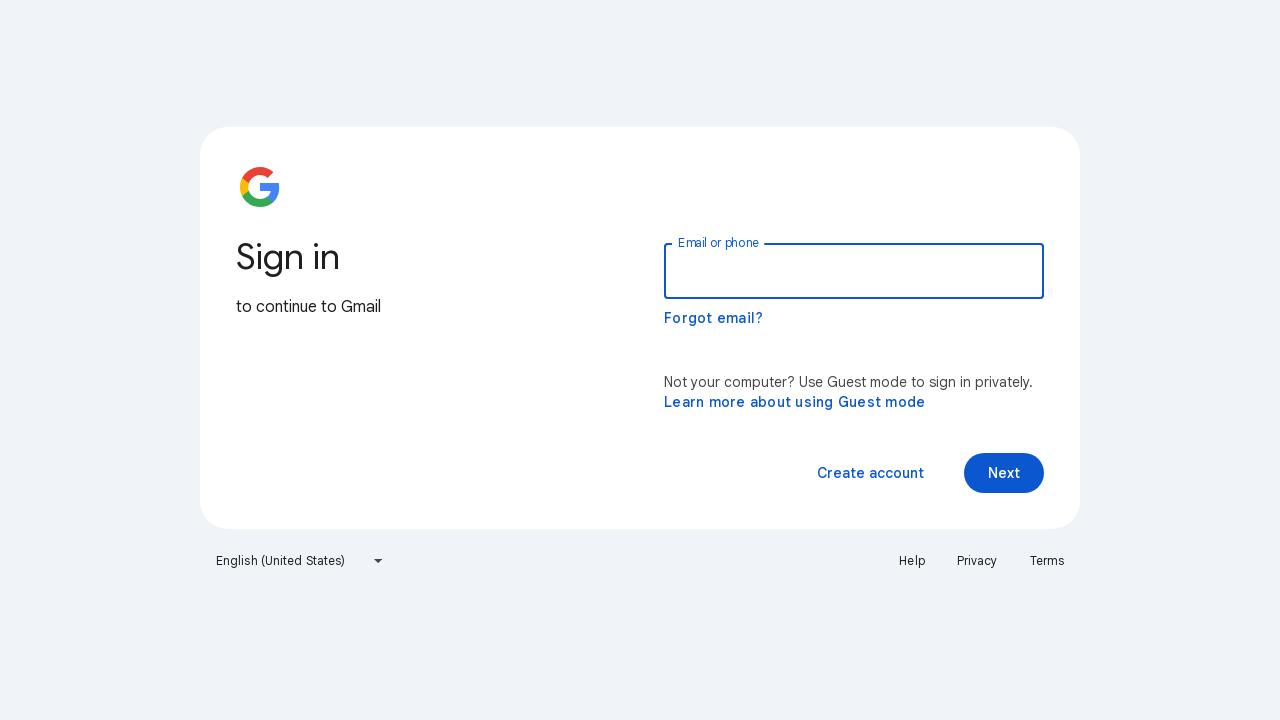

Set viewport size to 1920x1080
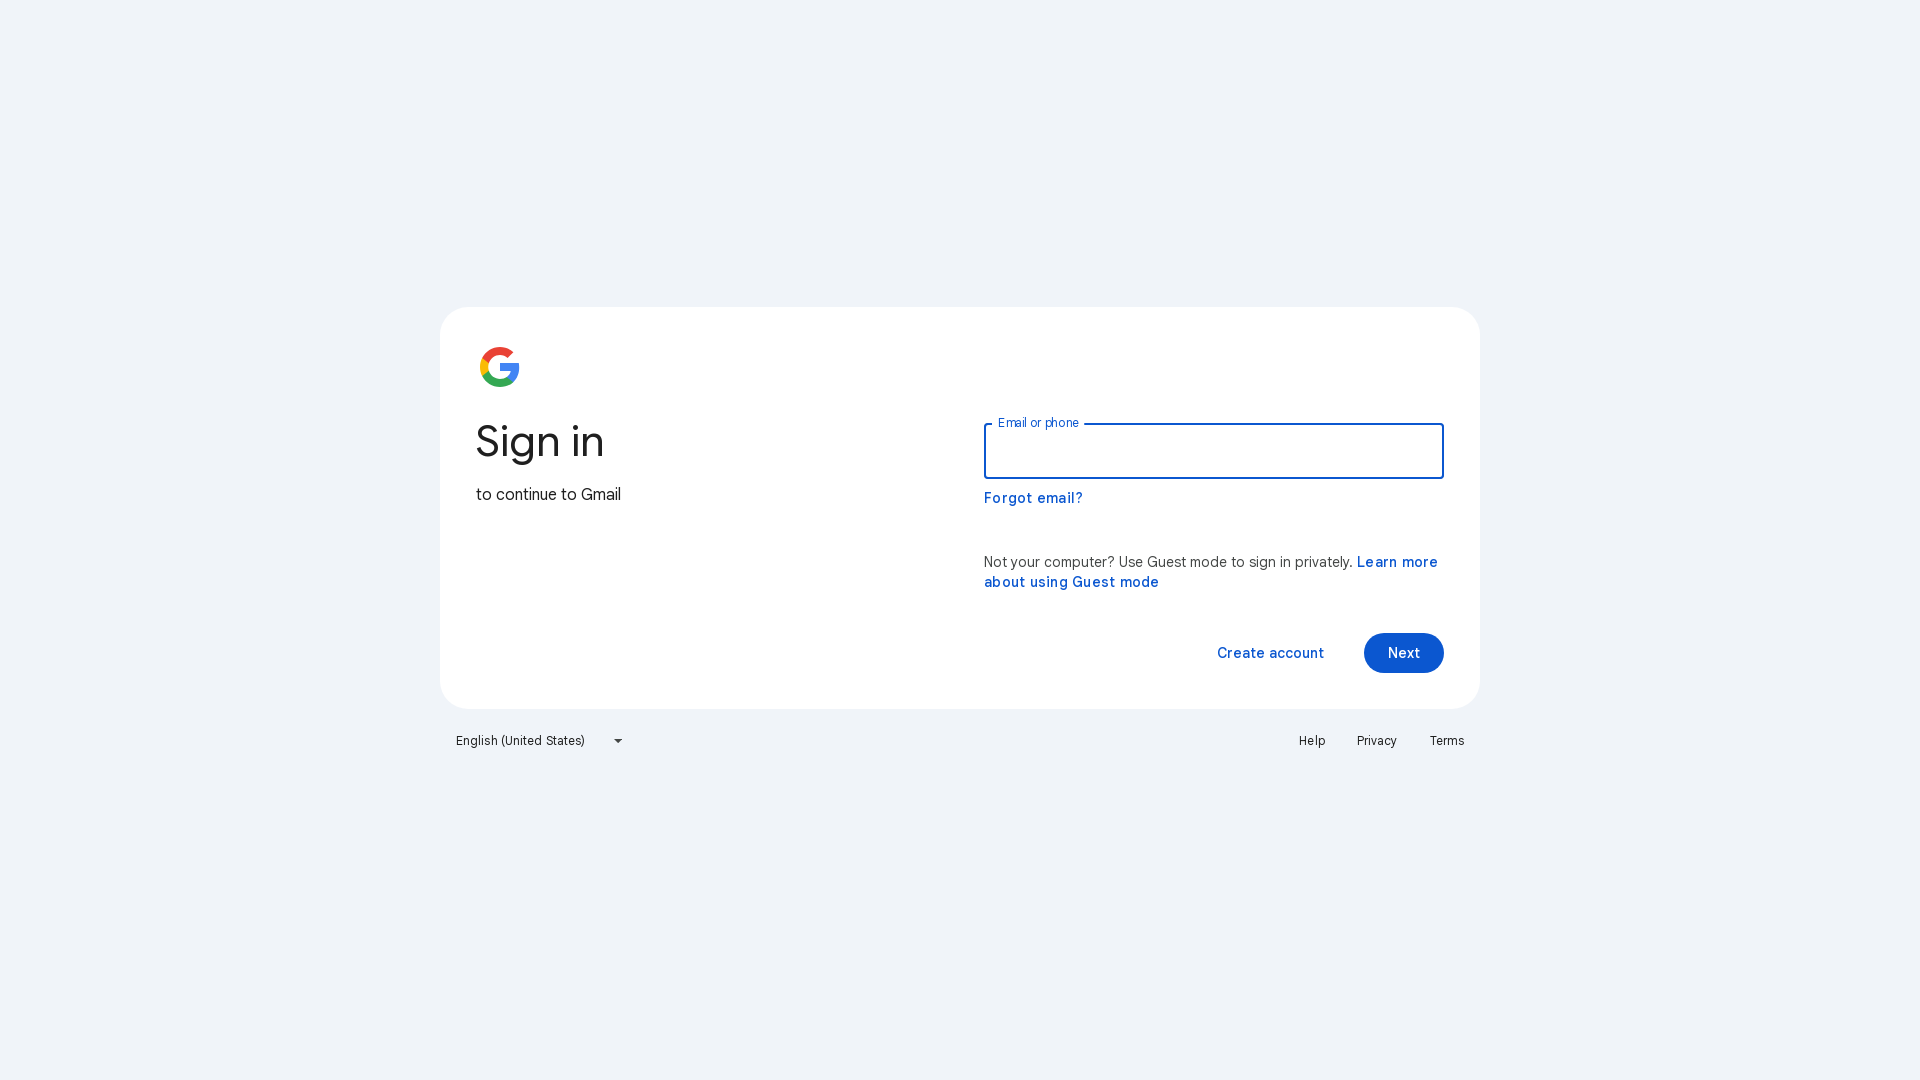

Clicked on the Privacy link to access the privacy policy page at (1377, 741) on text=Privacy
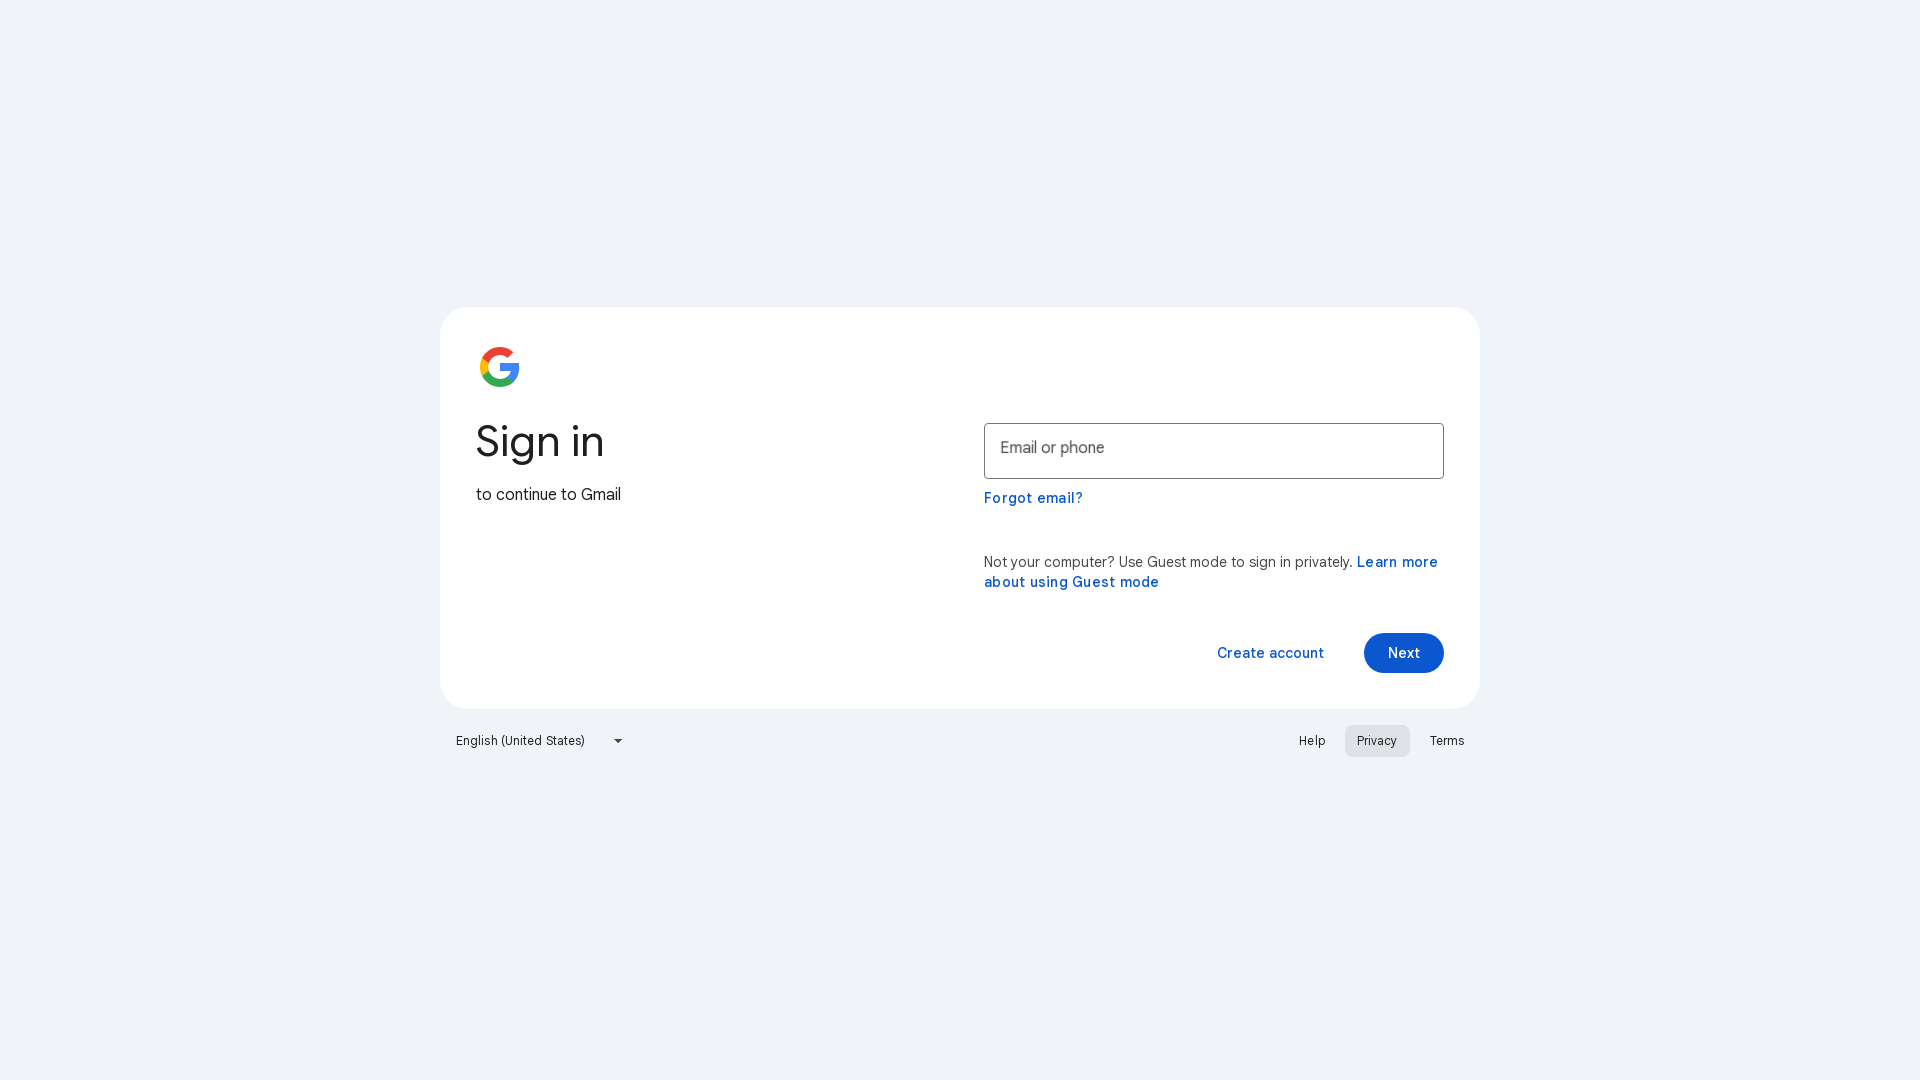

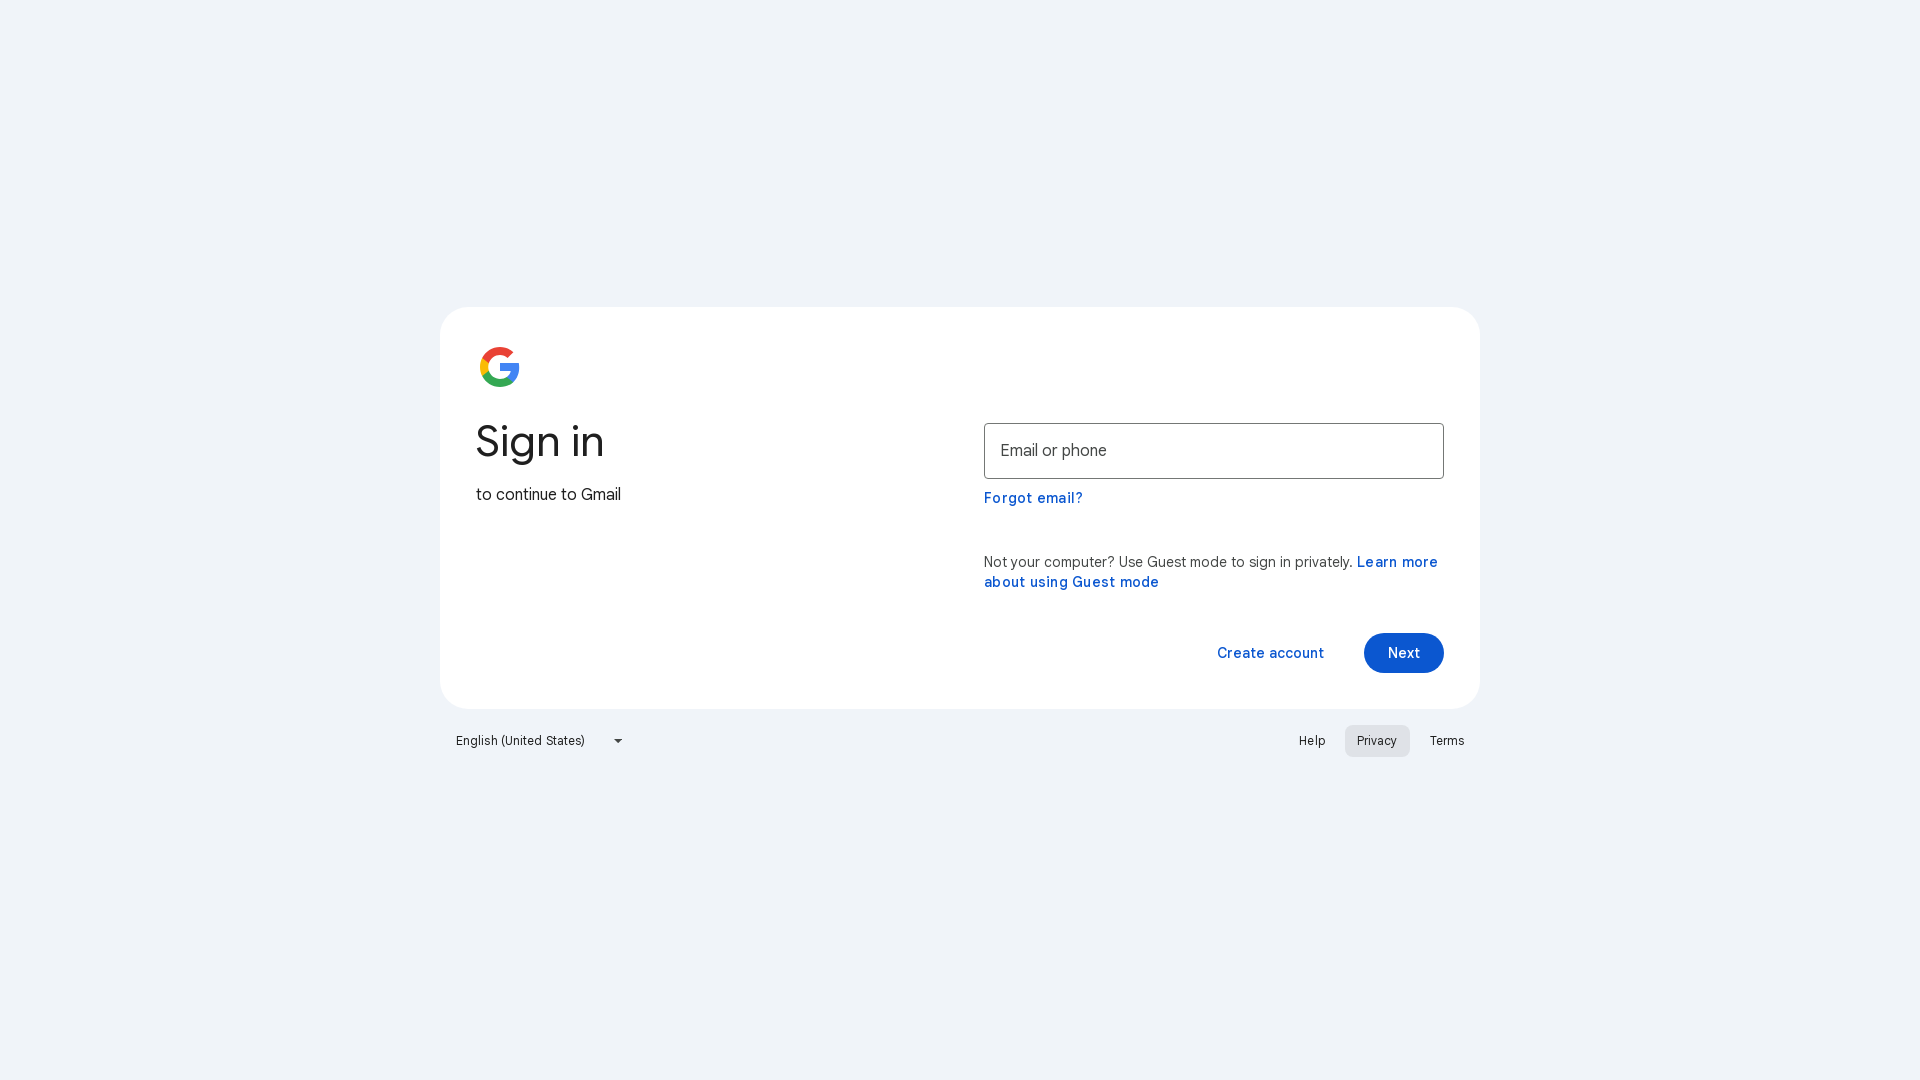